Navigates to a Selenium practice form page and clicks on a link to download/view a file from GitHub

Starting URL: https://www.techlistic.com/p/selenium-practice-form.html

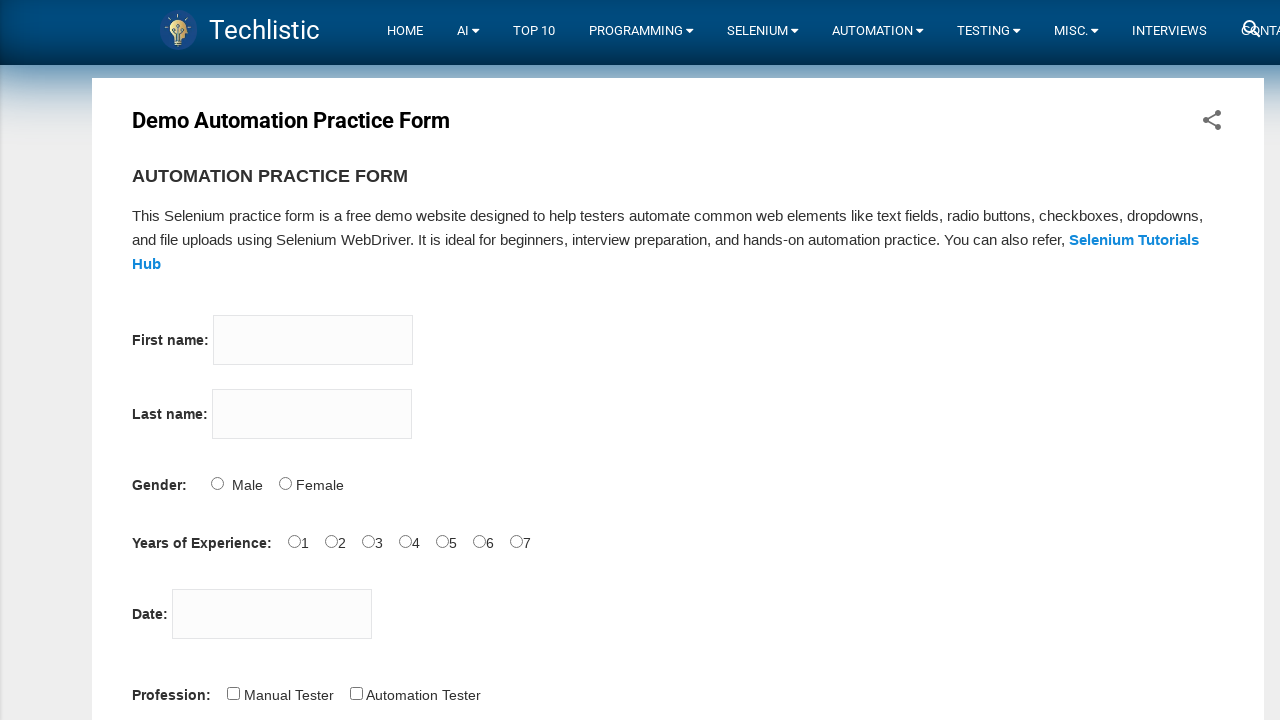

Navigated to Selenium practice form page
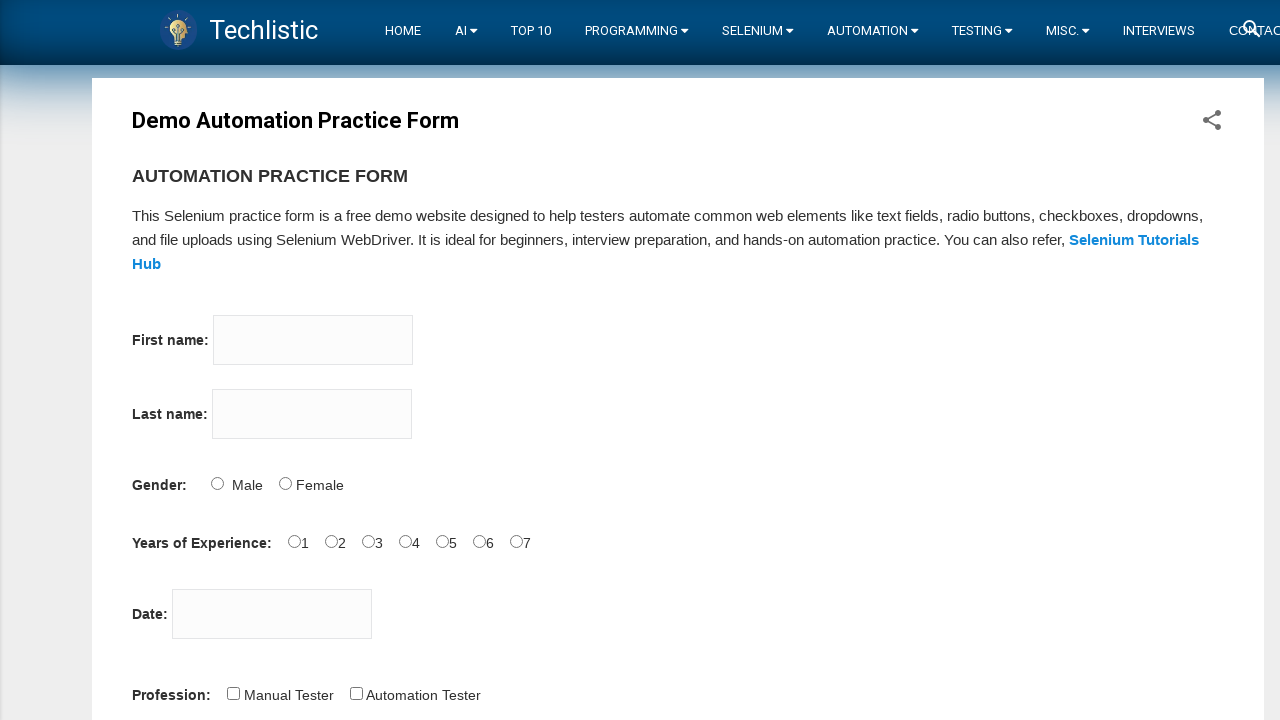

Clicked on GitHub file download/view link at (334, 360) on a[href='https://github.com/stanfy/behave-rest/blob/master/features/conf.yaml']
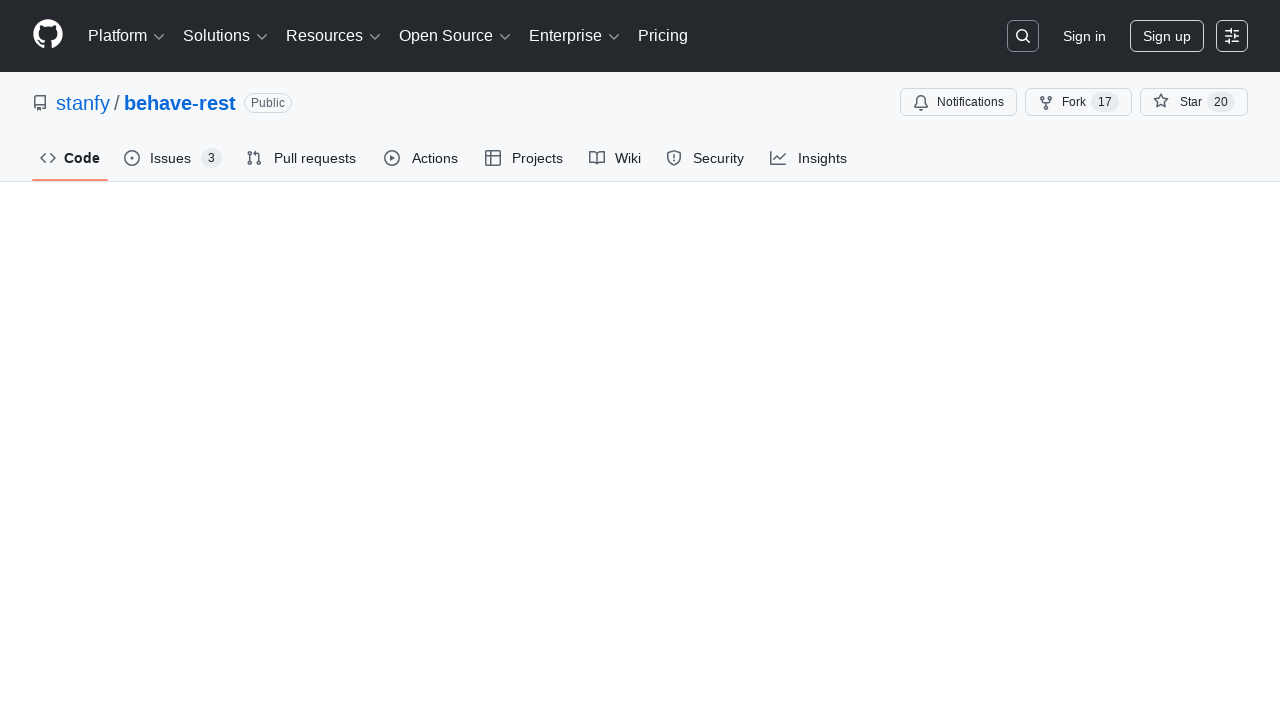

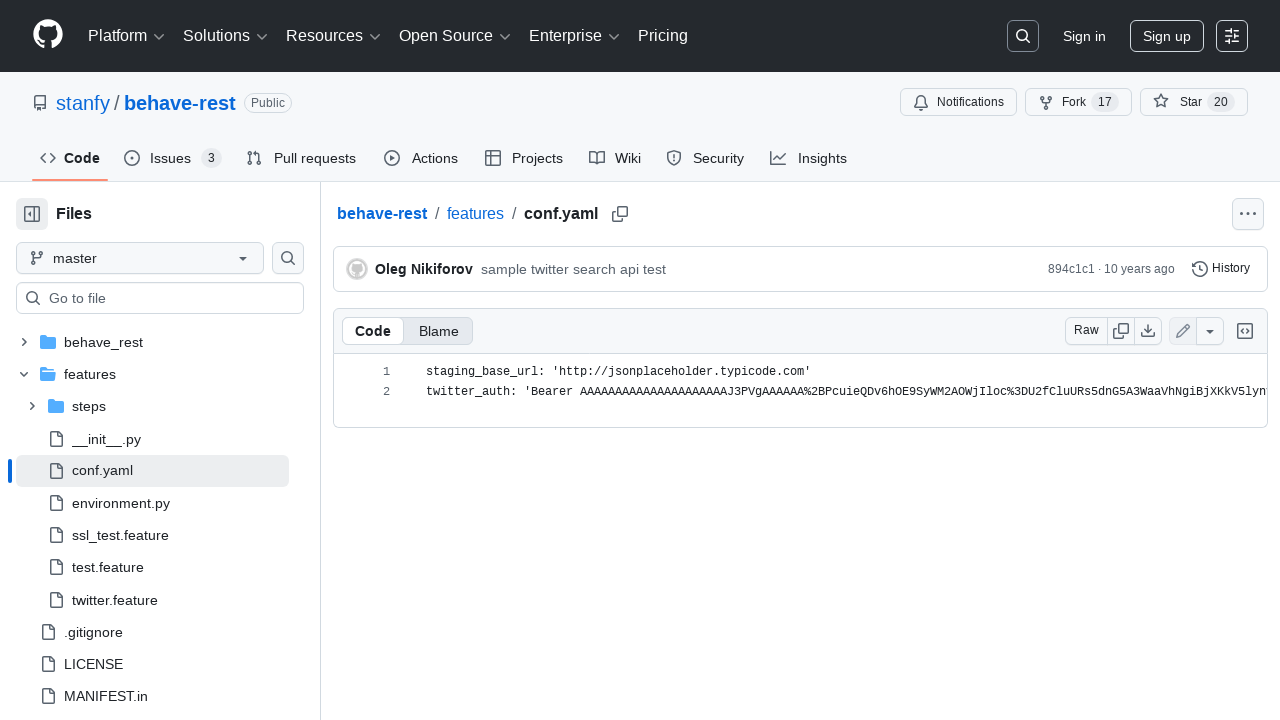